Tests dynamic element handling by adding and removing elements, verifying their display state

Starting URL: https://practice.cydeo.com/add_remove_elements/

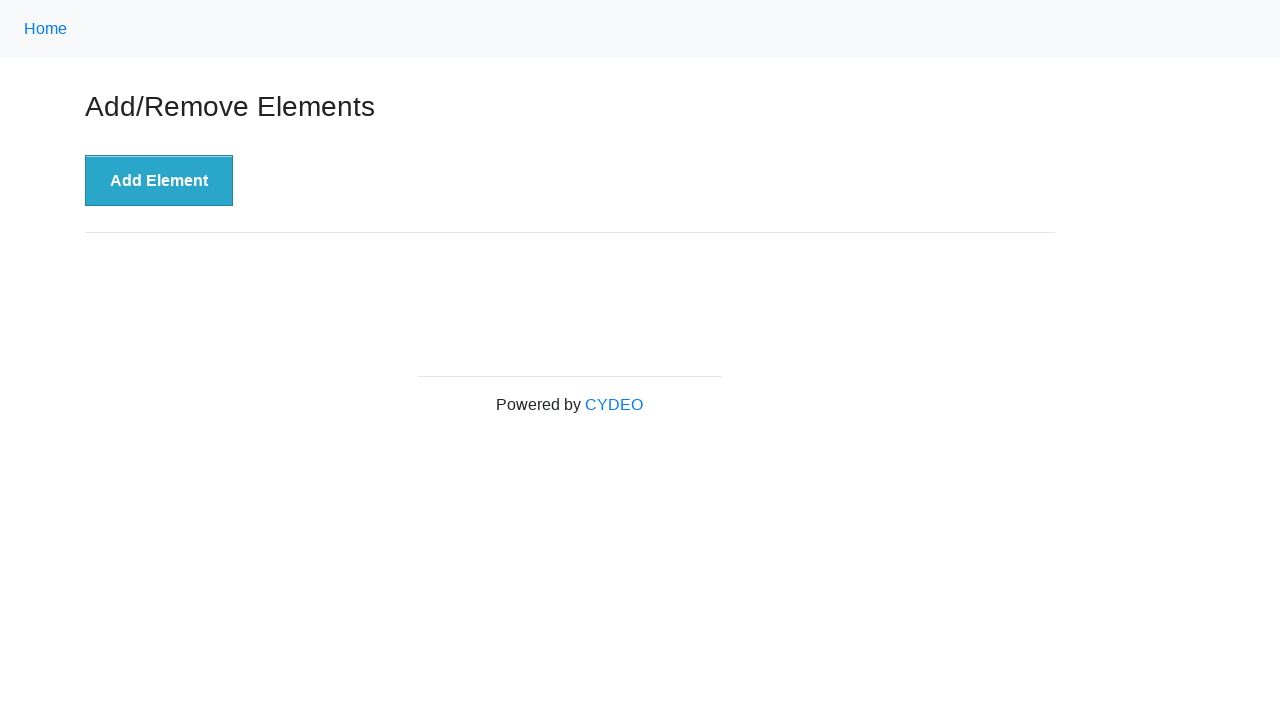

Clicked 'Add Element' button at (159, 181) on xpath=//button[.='Add Element']
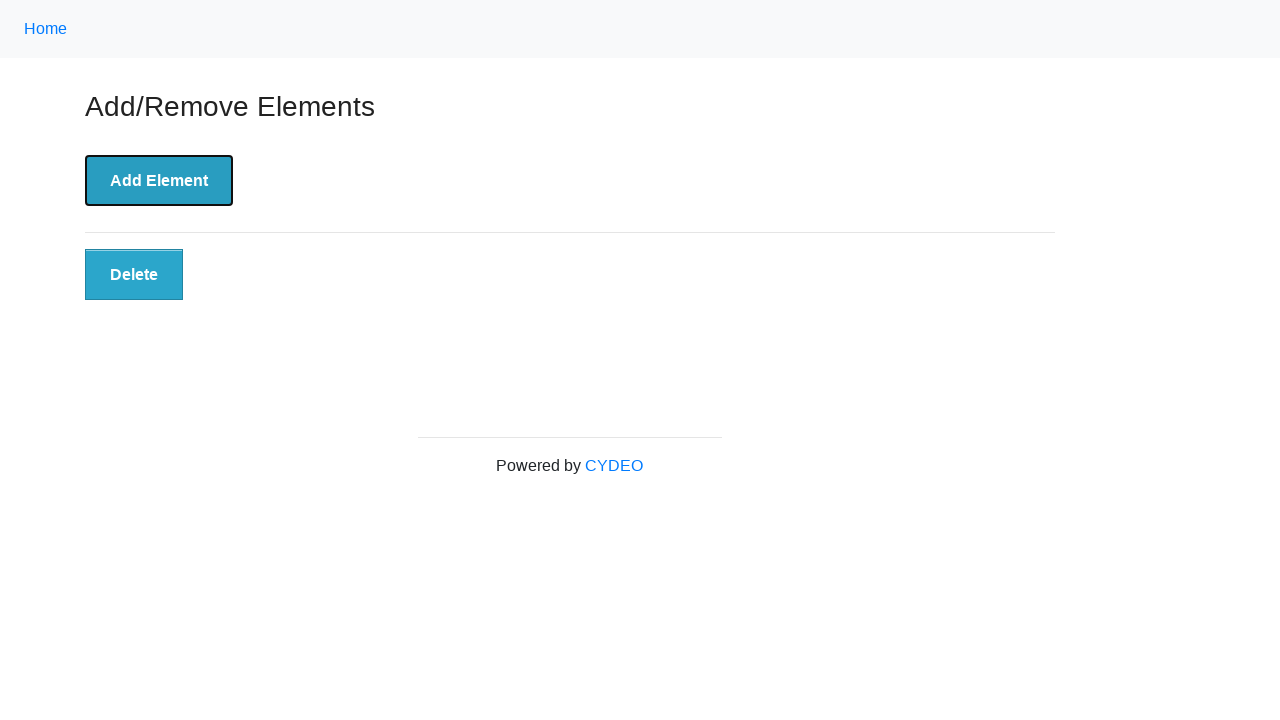

Delete button appeared after adding element
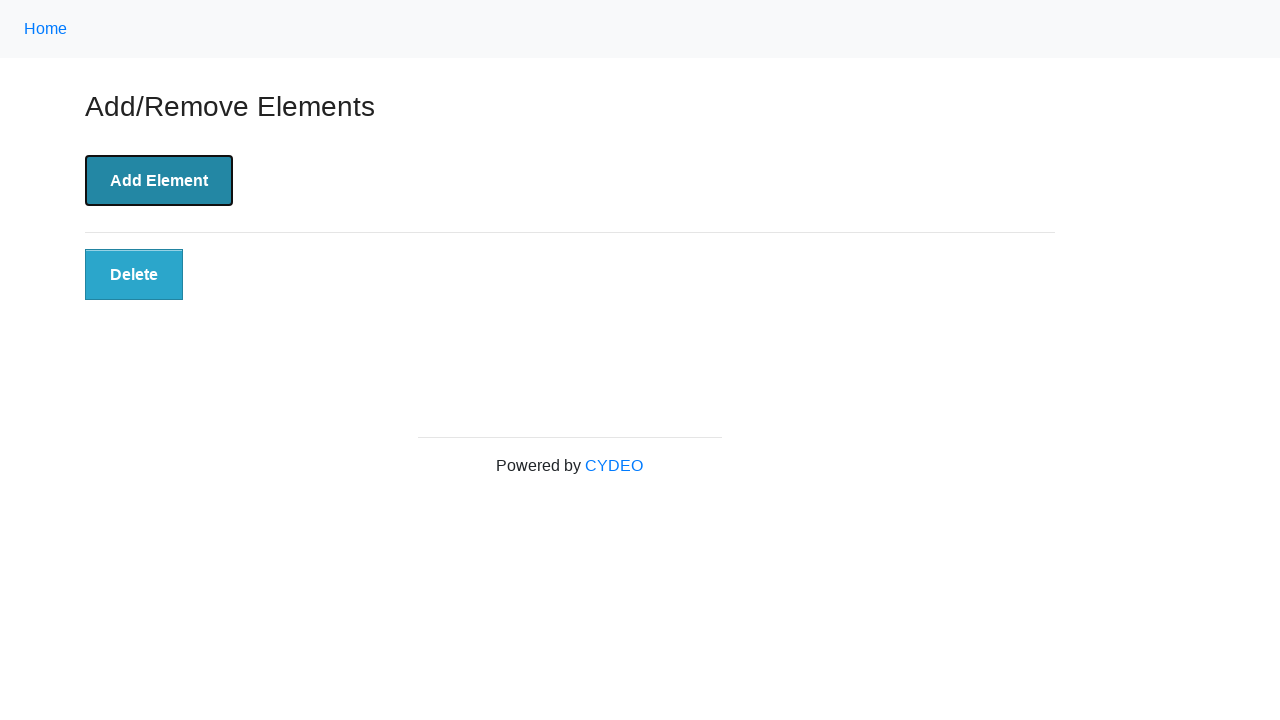

Clicked Delete button to remove element at (134, 275) on xpath=//button[@class='added-manually']
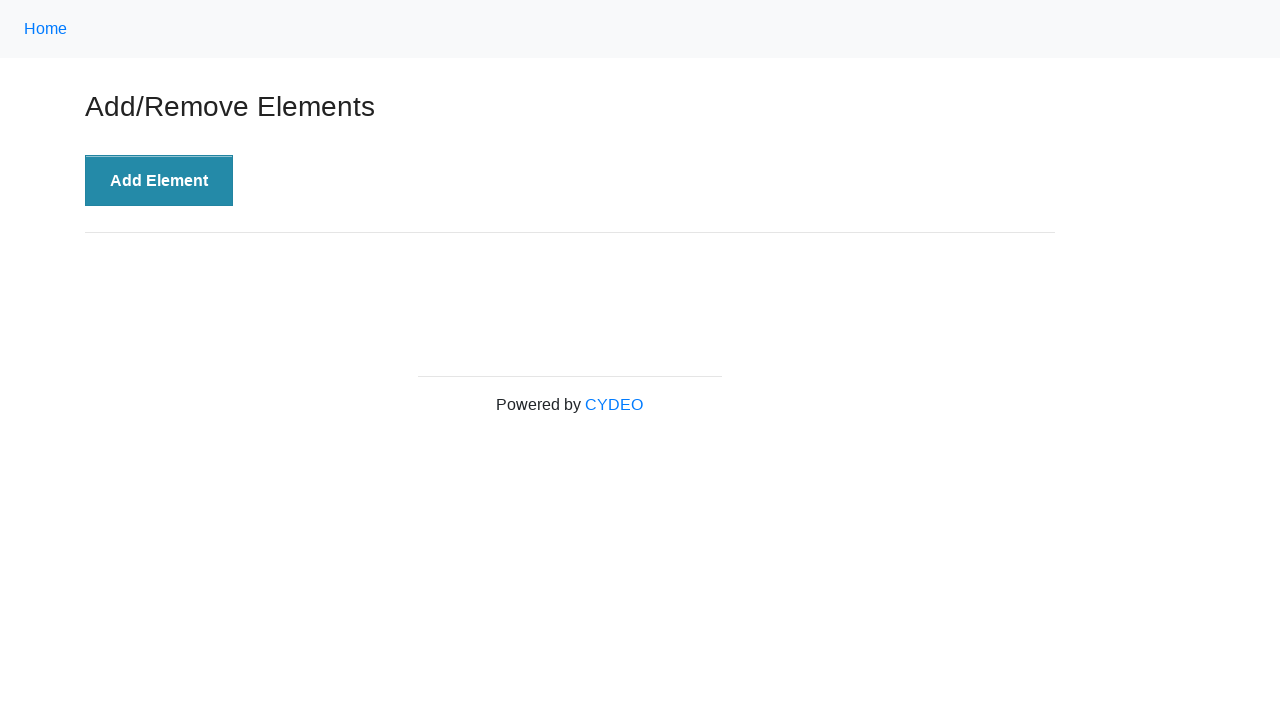

Verified Delete button is no longer present - element removed successfully
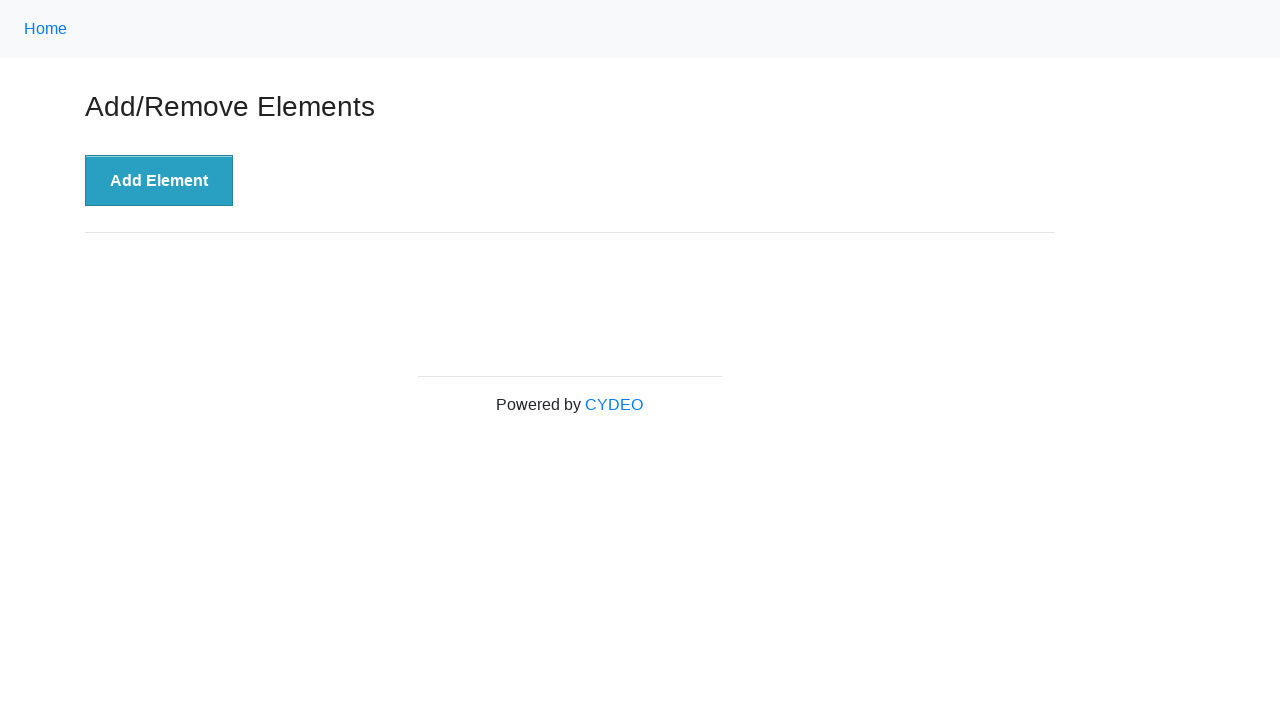

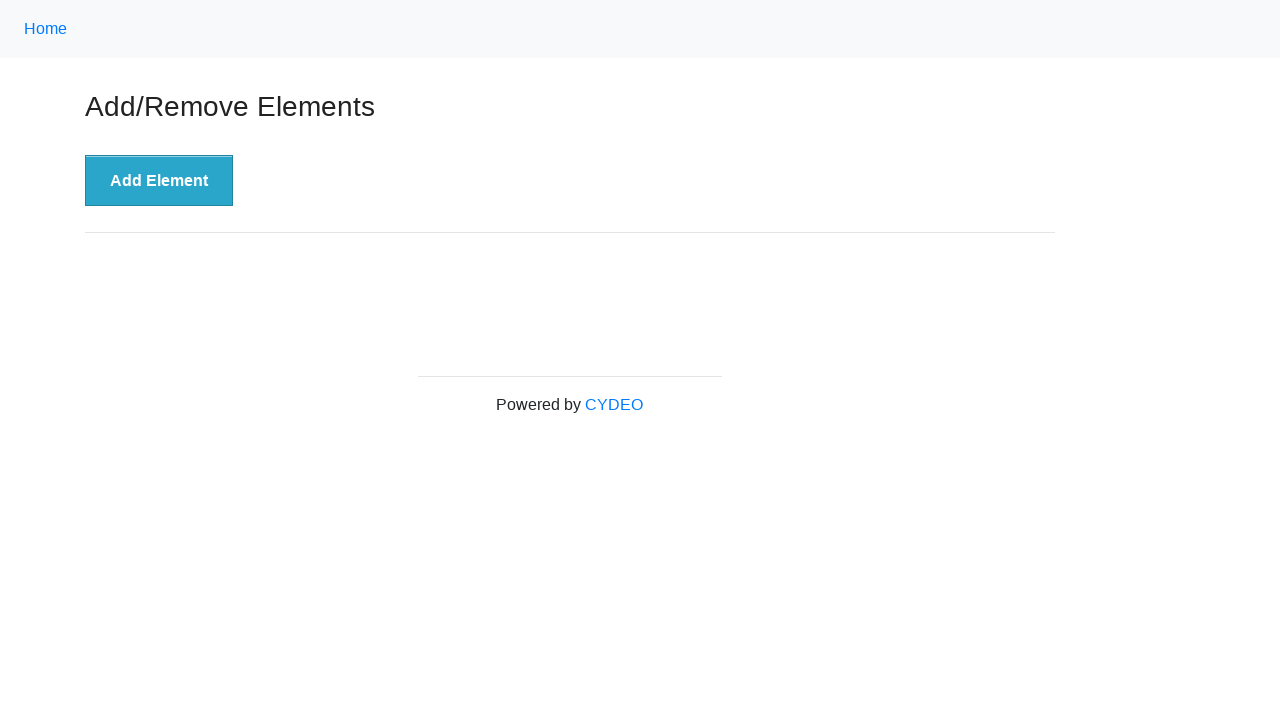